Tests basic form submission by entering email and password, then validates and accepts the alert message

Starting URL: http://automationbykrishna.com/

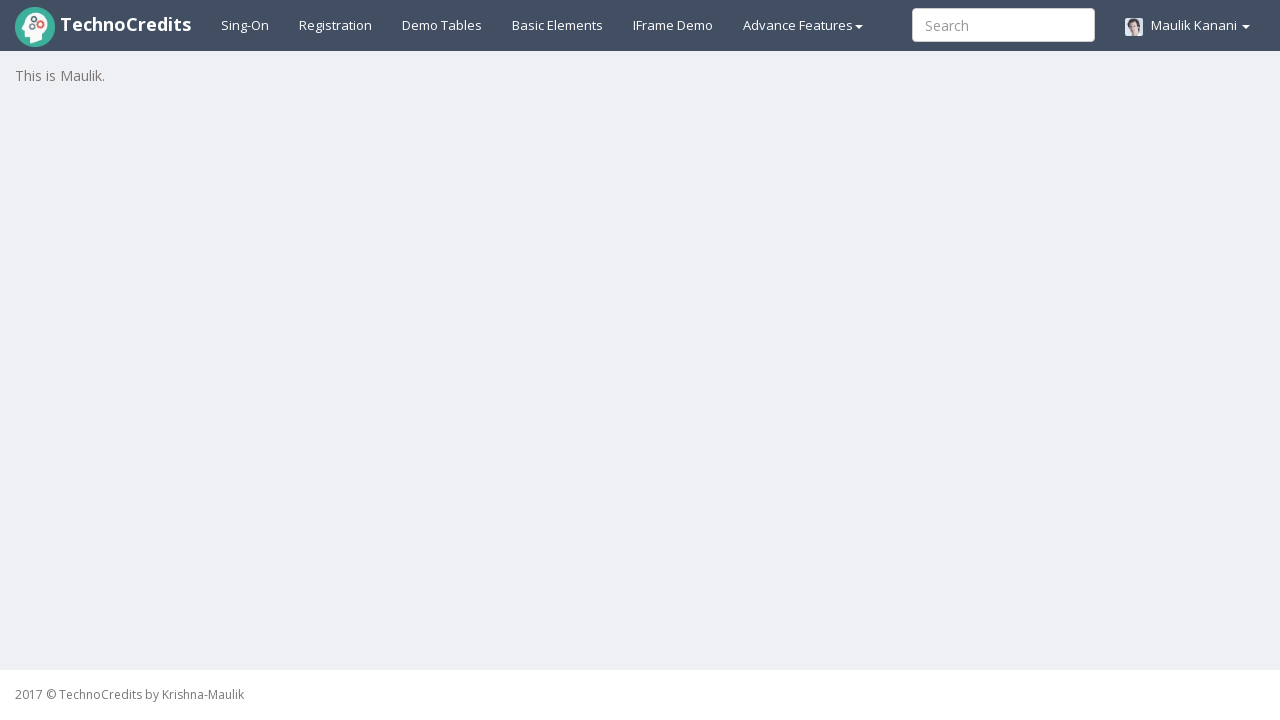

Clicked on Basic Elements link at (558, 25) on xpath=//a[@id='basicelements']
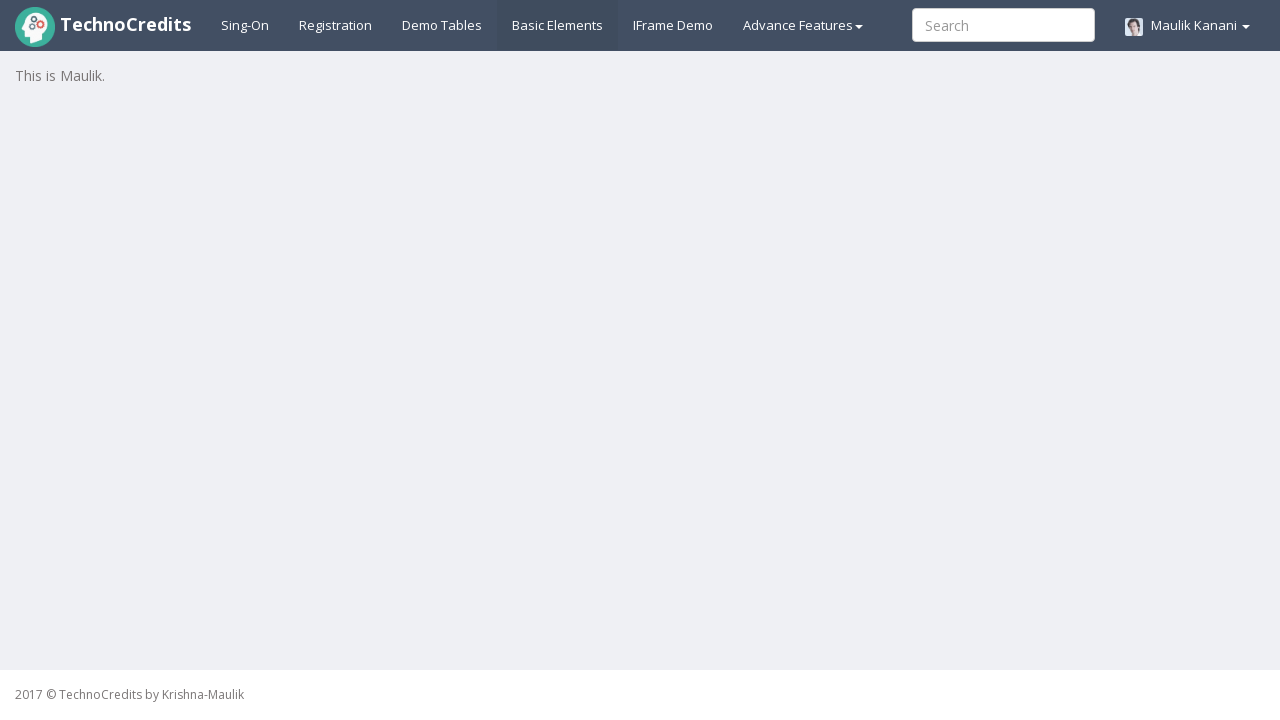

Waited 4 seconds for form to load
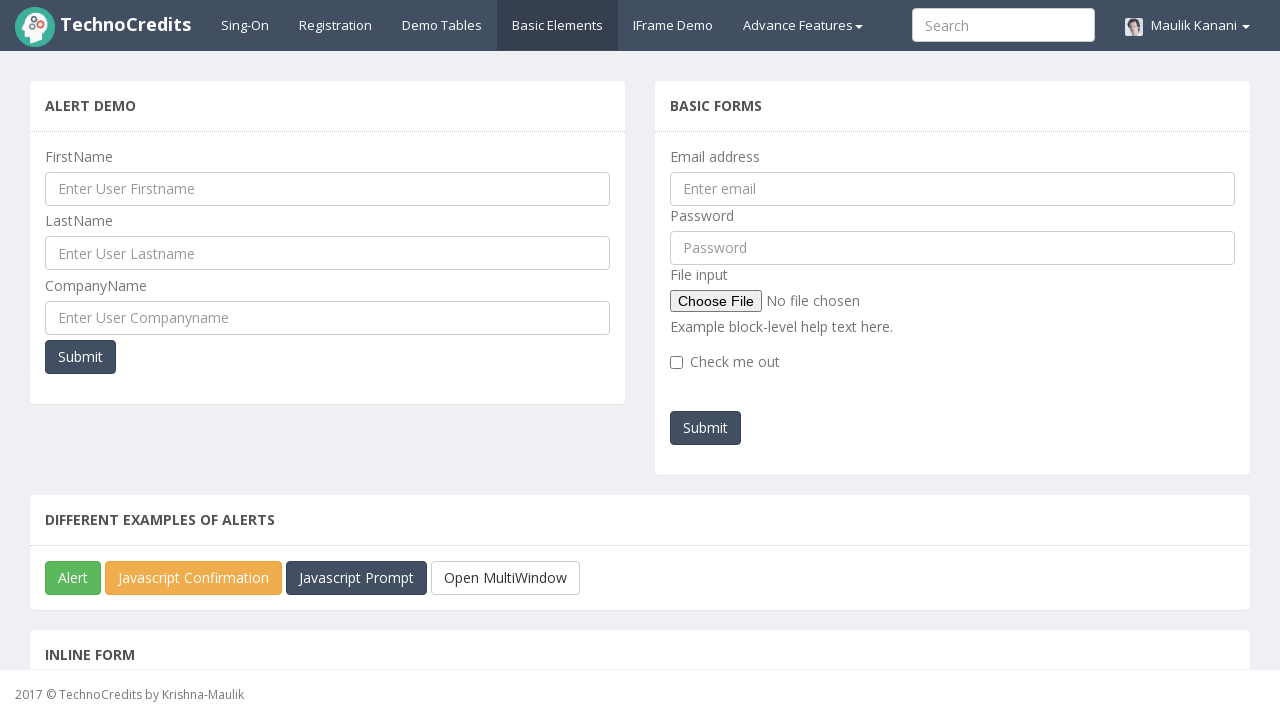

Entered email address 'testuser@example.com' in email field on //input[@name='emailId']
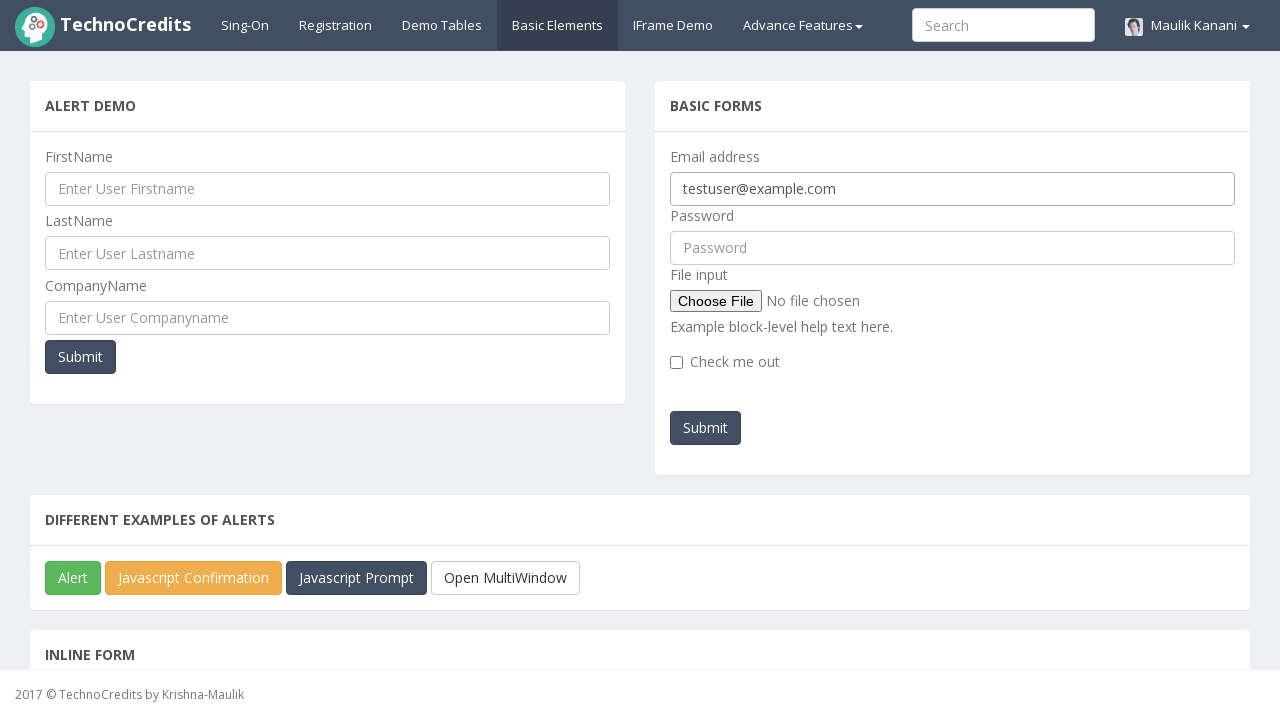

Entered password 'TestPass123' in password field on //input[@id='pwd']
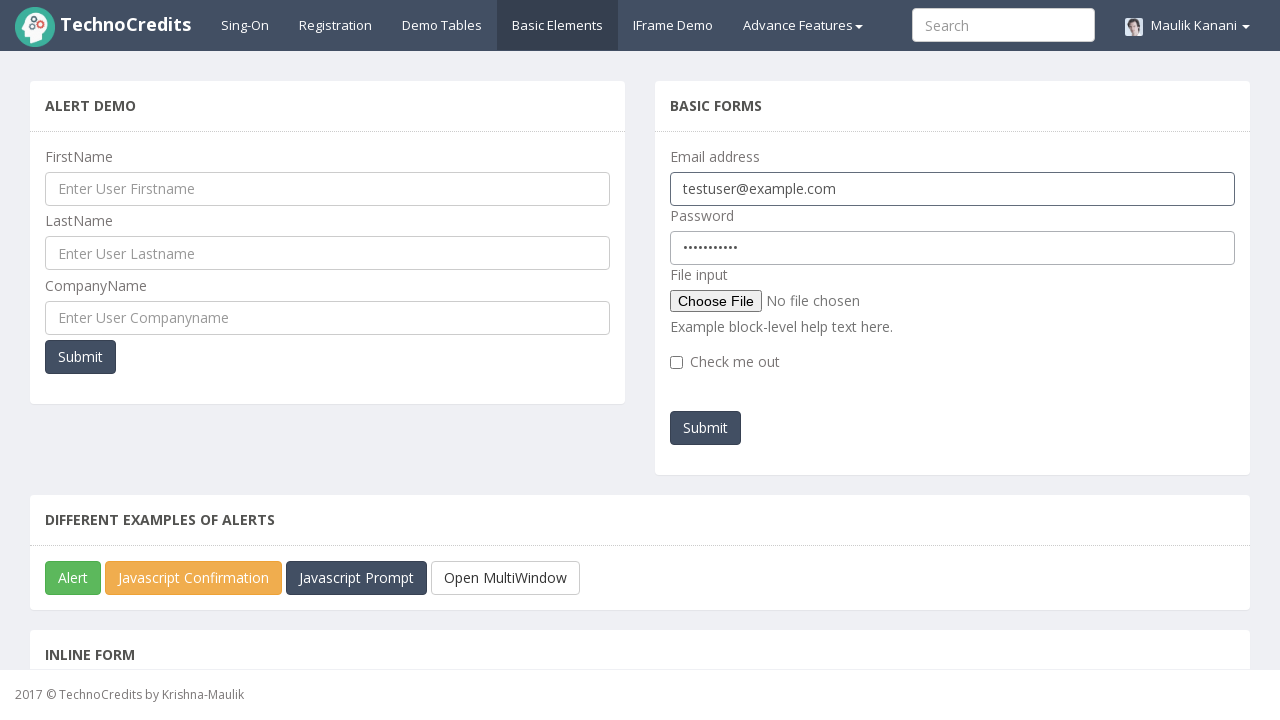

Clicked submit button to submit form at (706, 428) on xpath=//section[@class='panel']/div/div[5]//button[@id='submitb2']
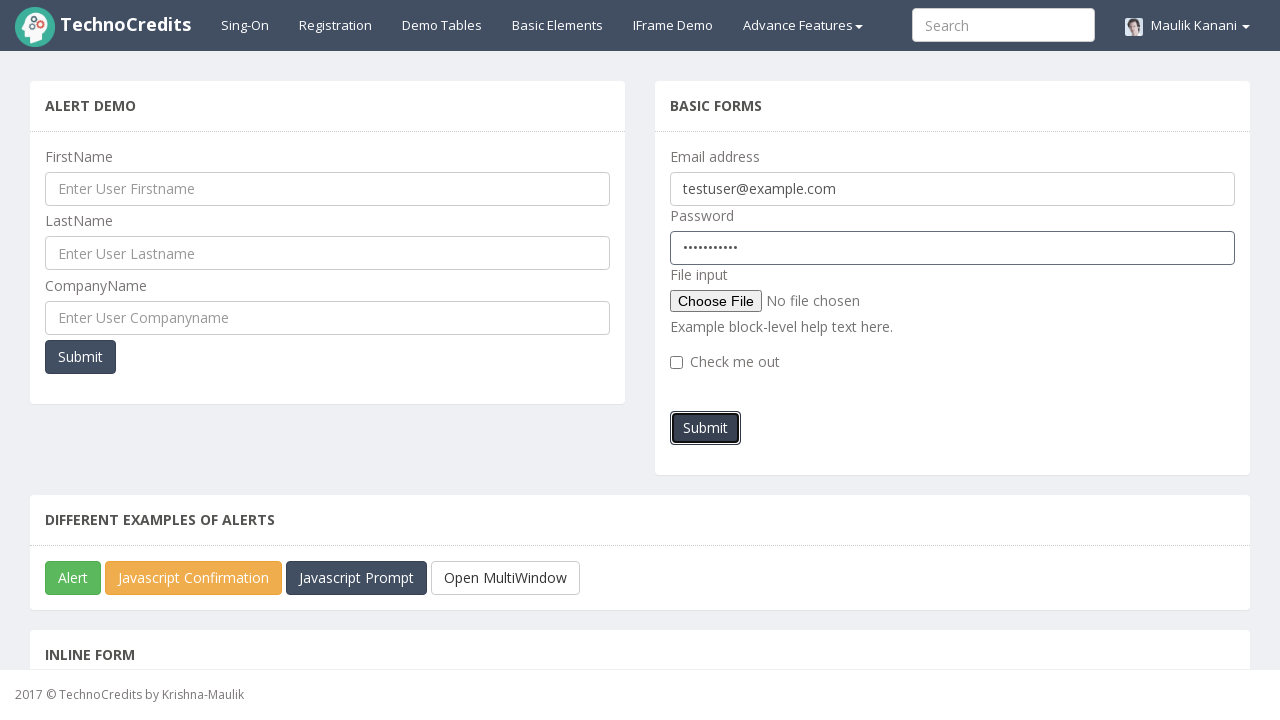

Set up listener to accept alert dialog and accepted the alert message
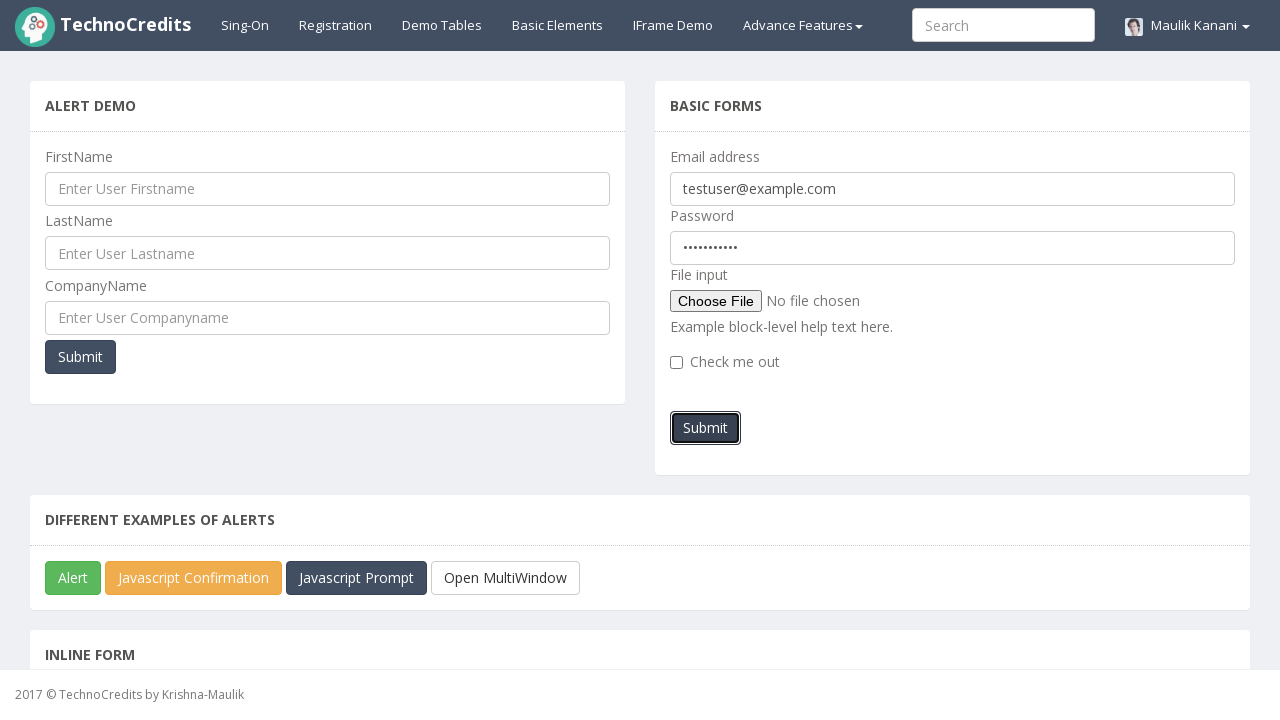

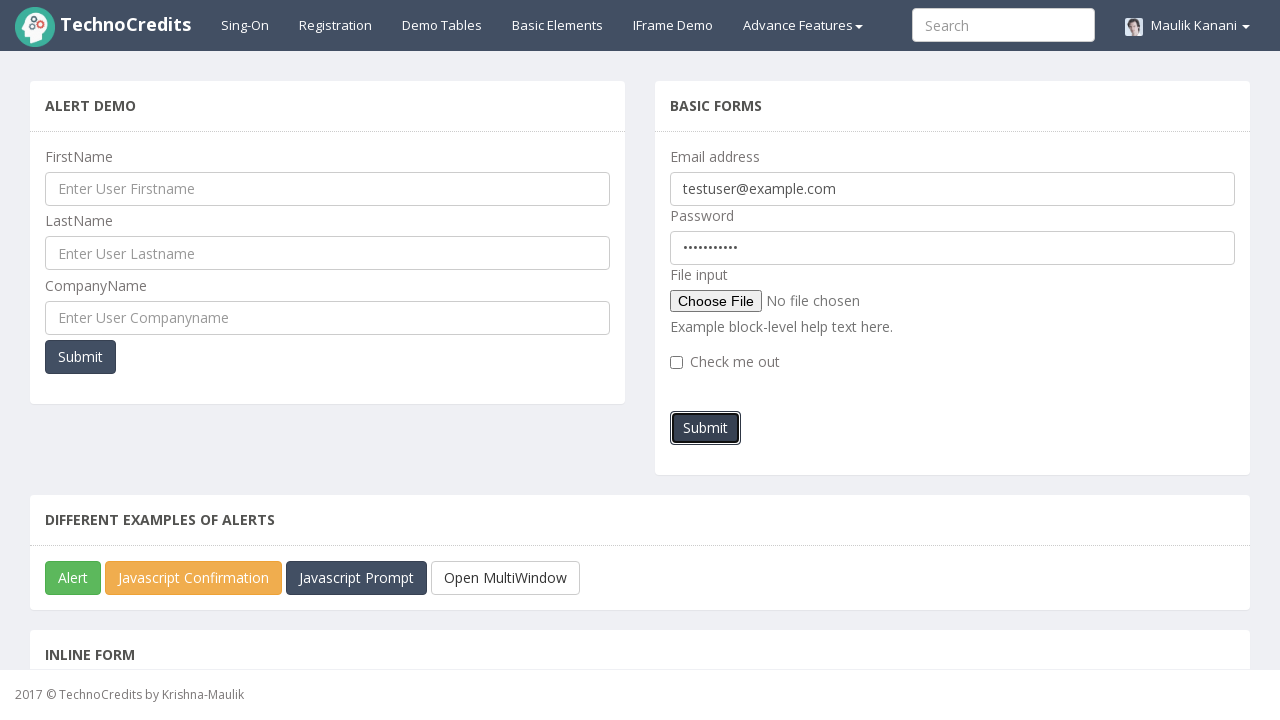